Clicks on the Checkout button and verifies the Checkout form page is displayed

Starting URL: https://webshop-agil-testautomatiserare.netlify.app/

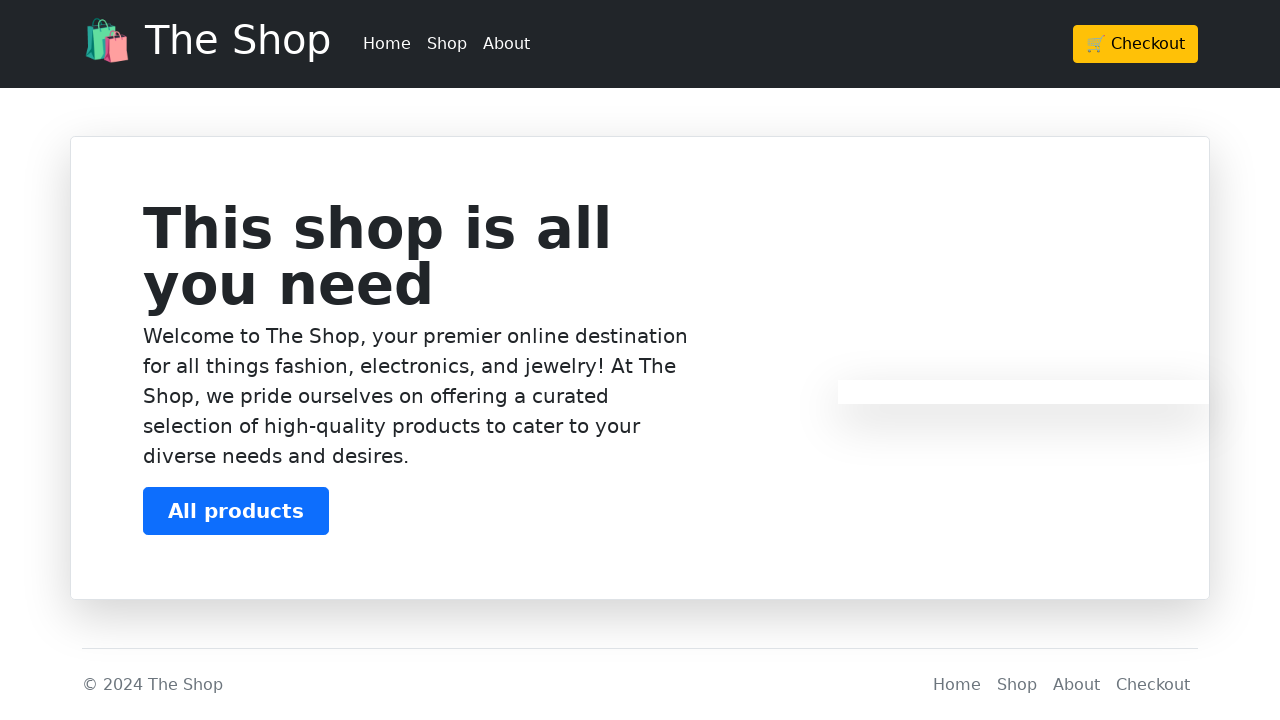

Clicked Checkout button at (1136, 44) on xpath=//a[contains(@class, 'btn-warning')]
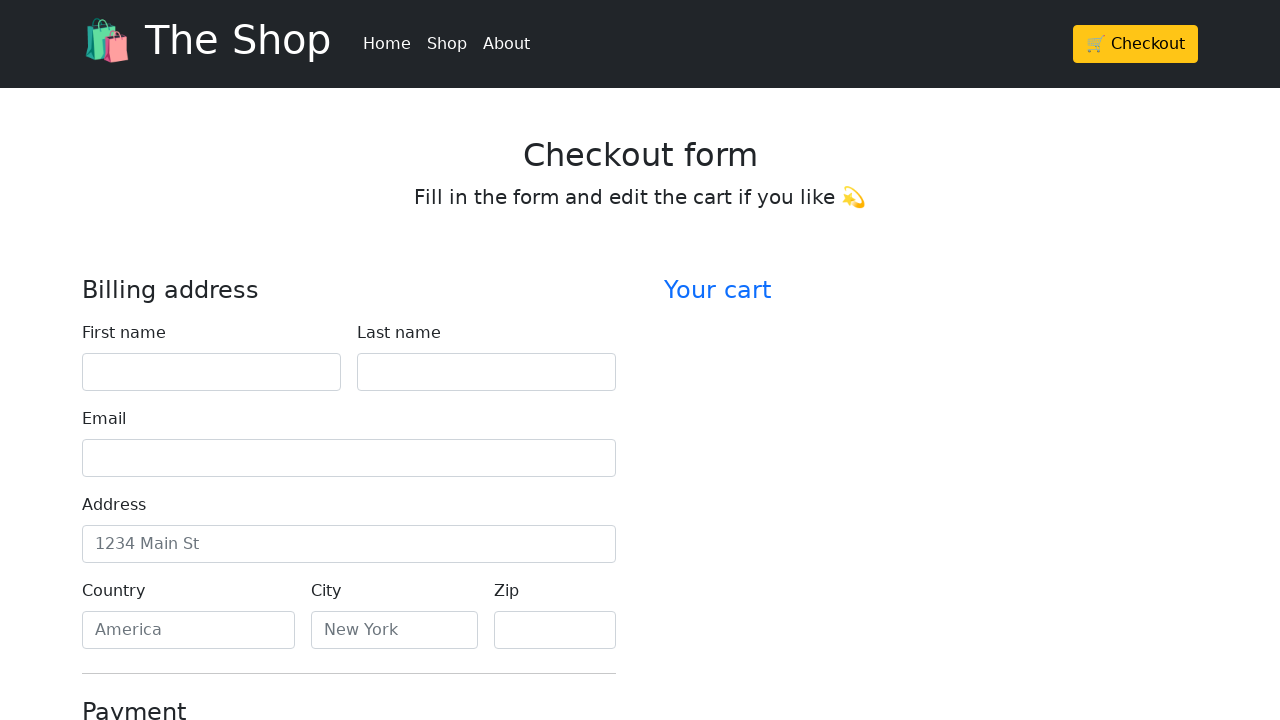

Verified Checkout form page is displayed
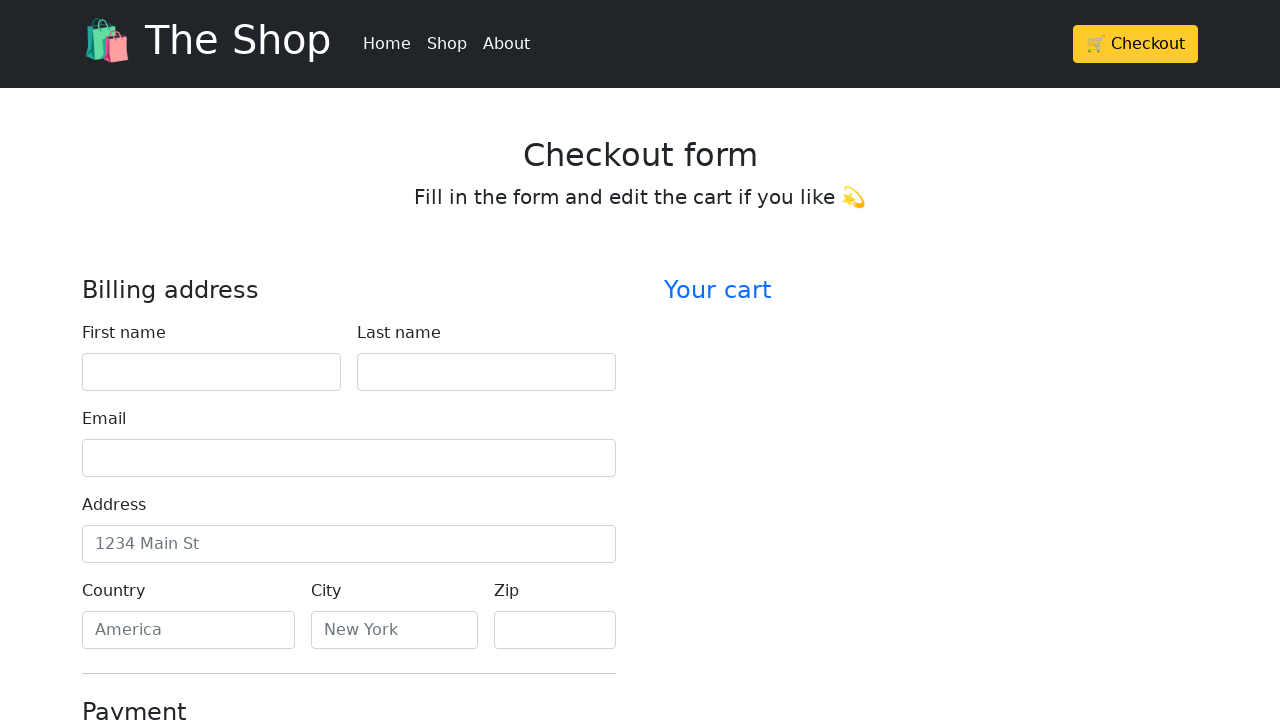

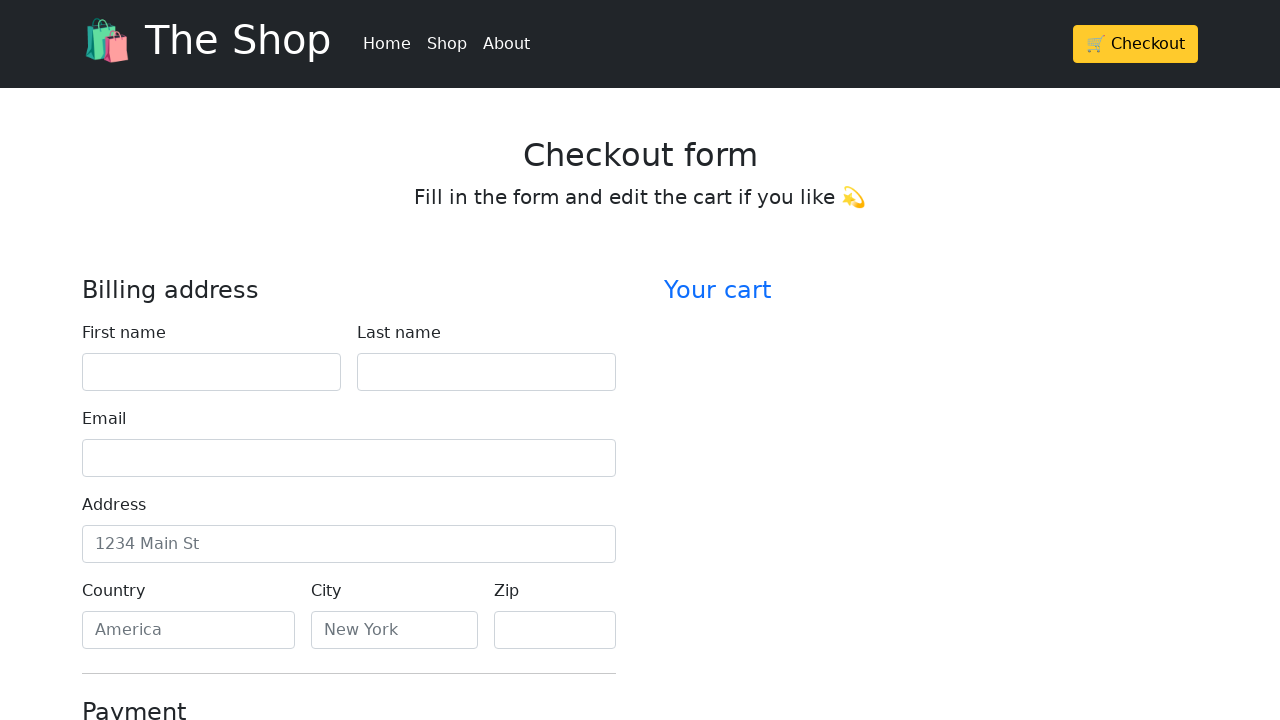